Navigates to The Internet demo website and clicks on the "Add/Remove Elements" link to access that test page.

Starting URL: https://the-internet.herokuapp.com/

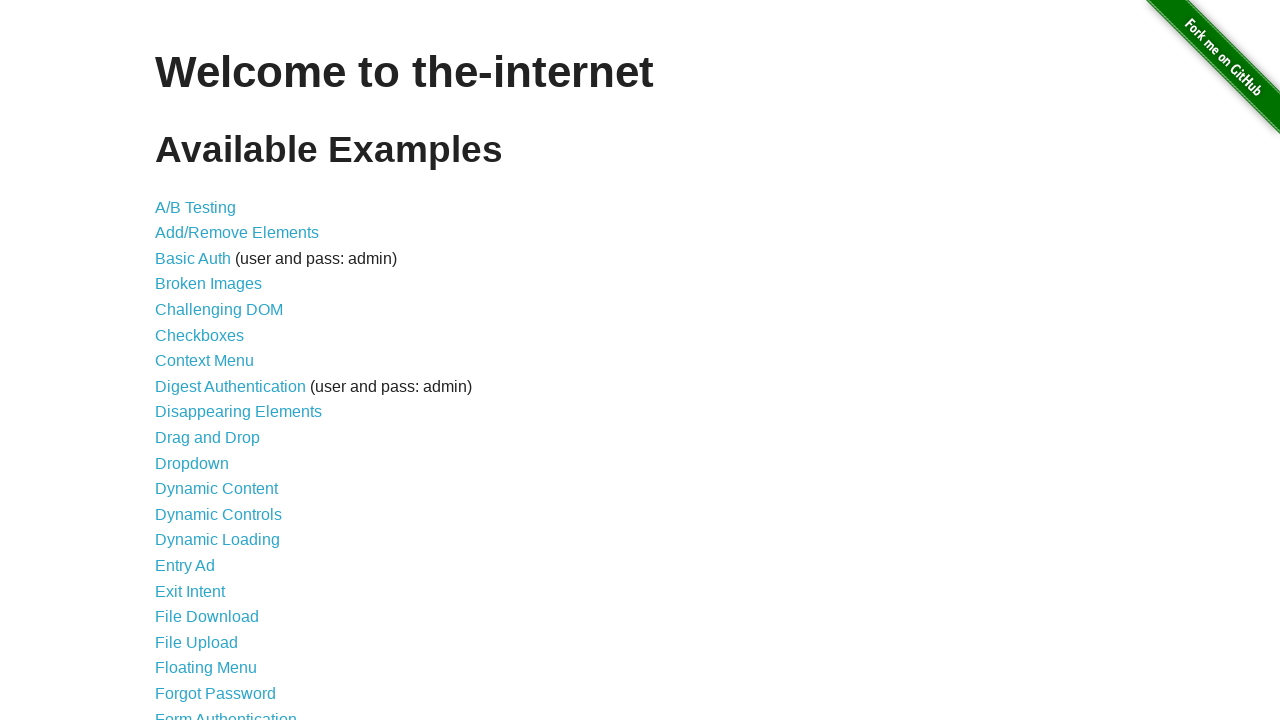

Navigated to The Internet demo website homepage
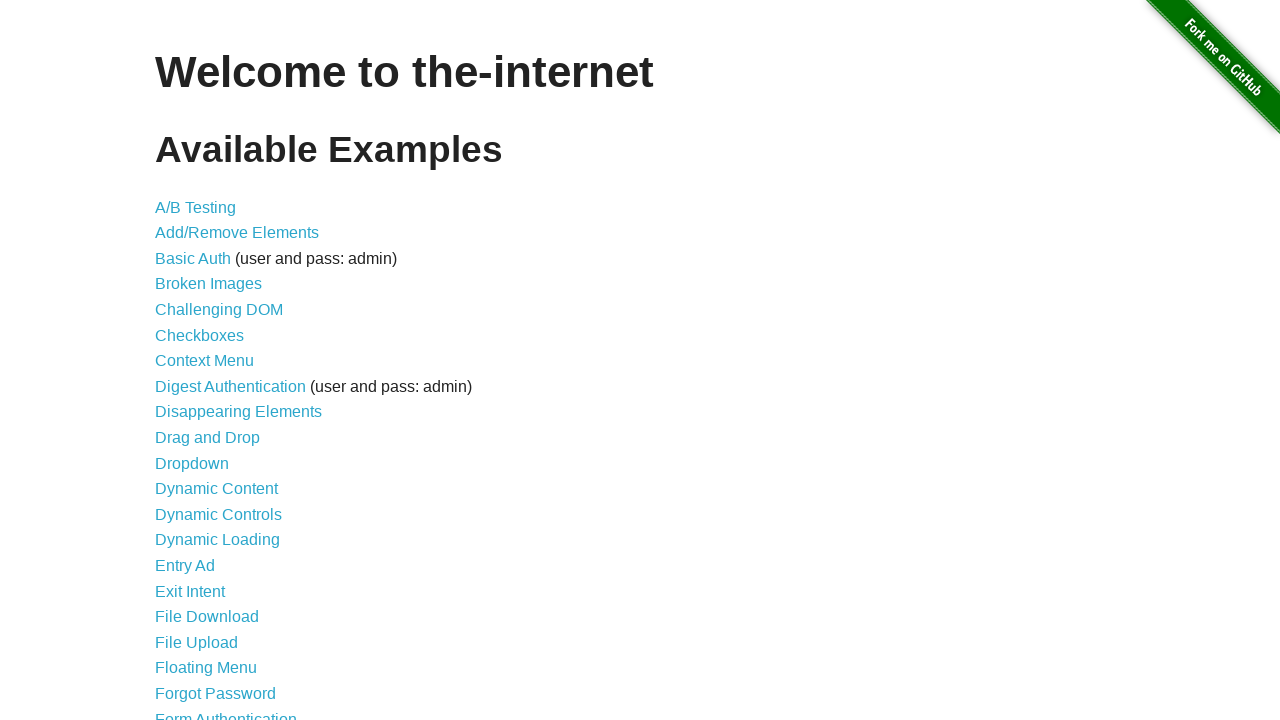

Clicked on the 'Add/Remove Elements' link at (237, 233) on xpath=//a[text()='Add/Remove Elements']
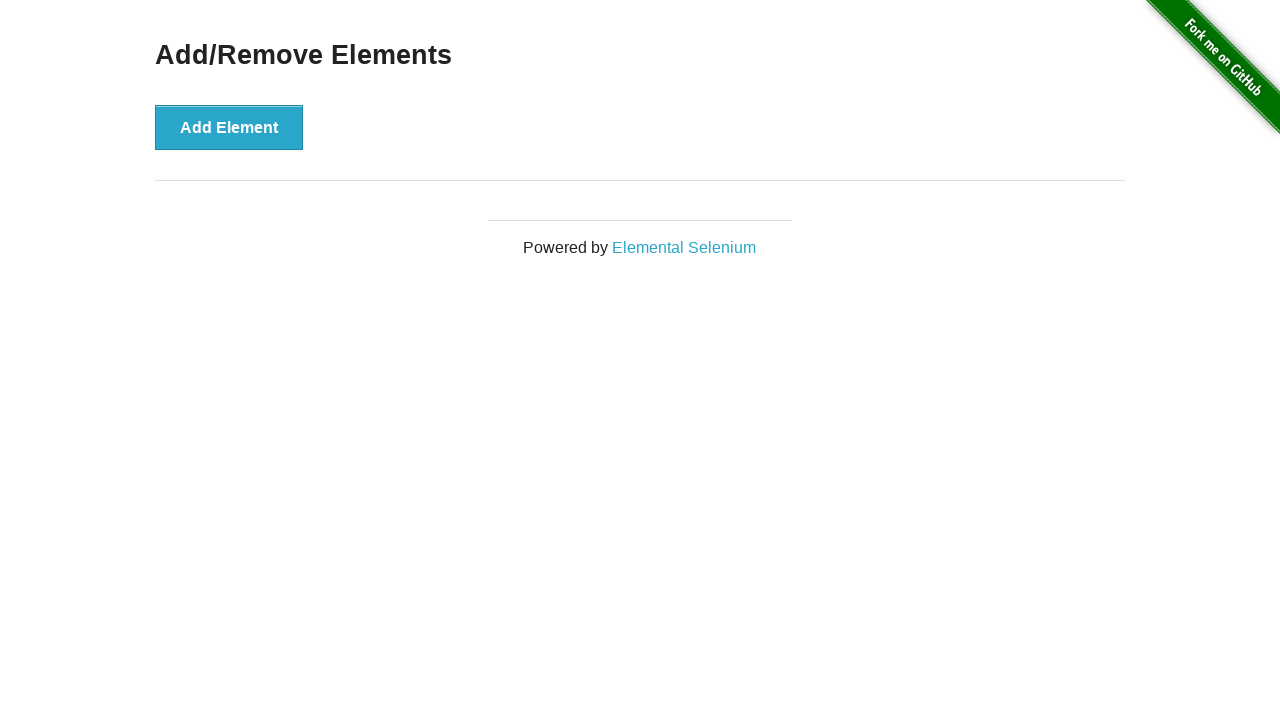

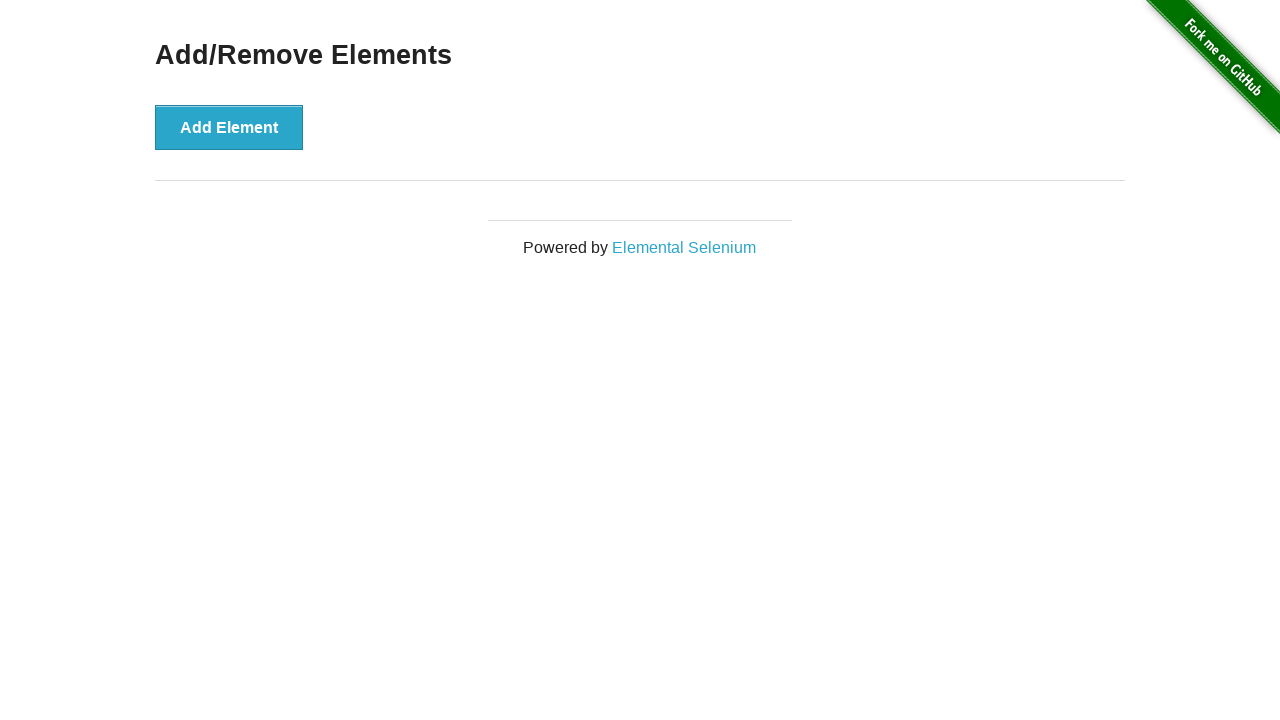